Tests demo page by verifying elements, typing in textarea, checking text content, and clicking button to verify text change.

Starting URL: https://seleniumbase.io/demo_page

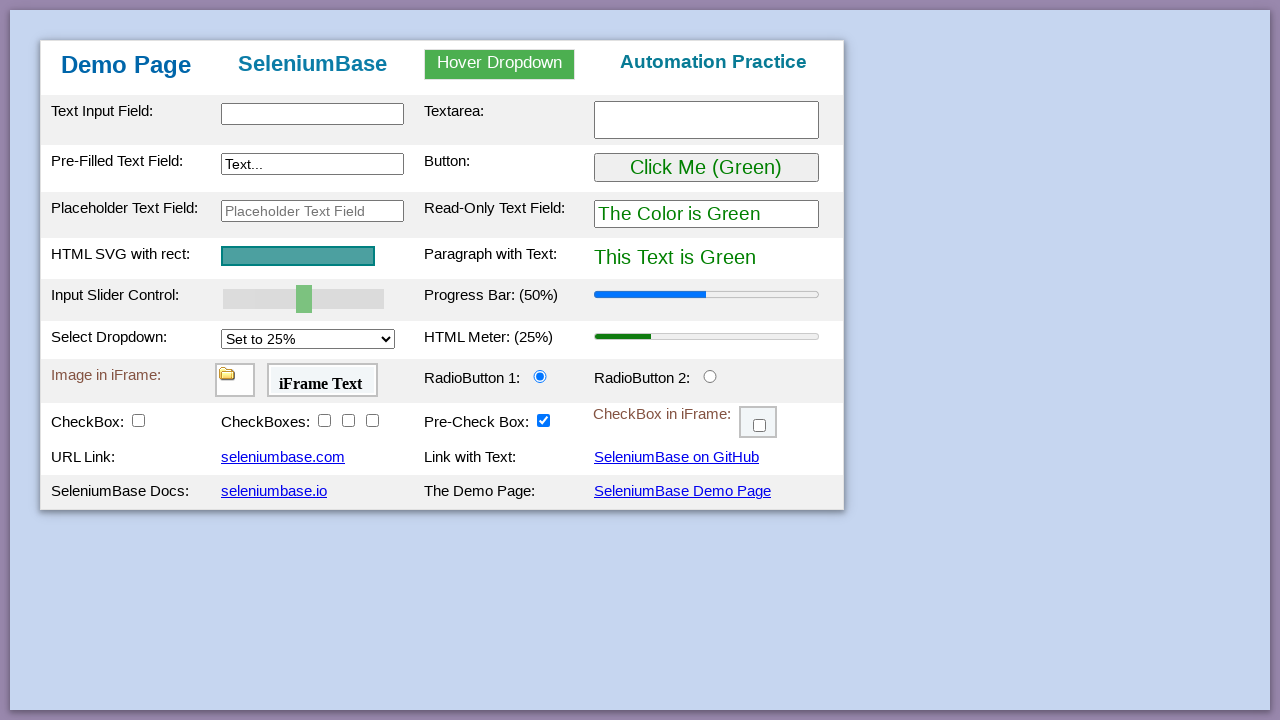

Waited for text input element to be visible
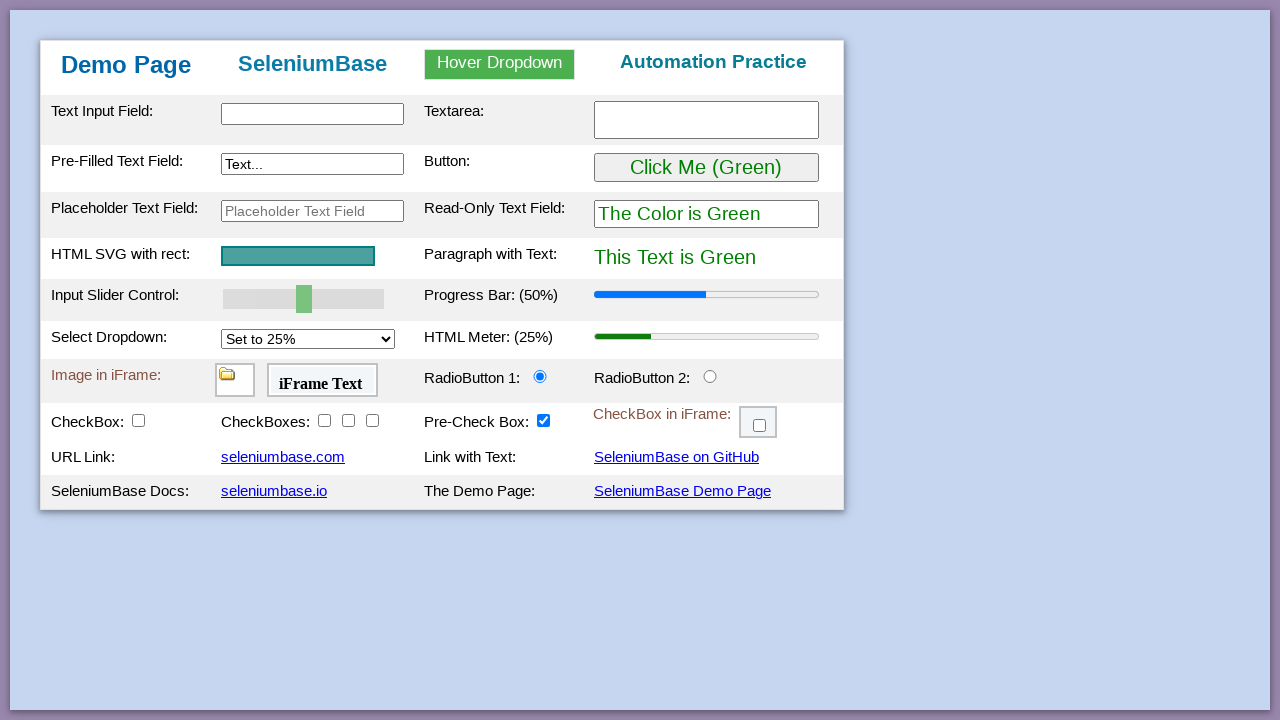

Filled textarea with 'Automated' on #myTextarea
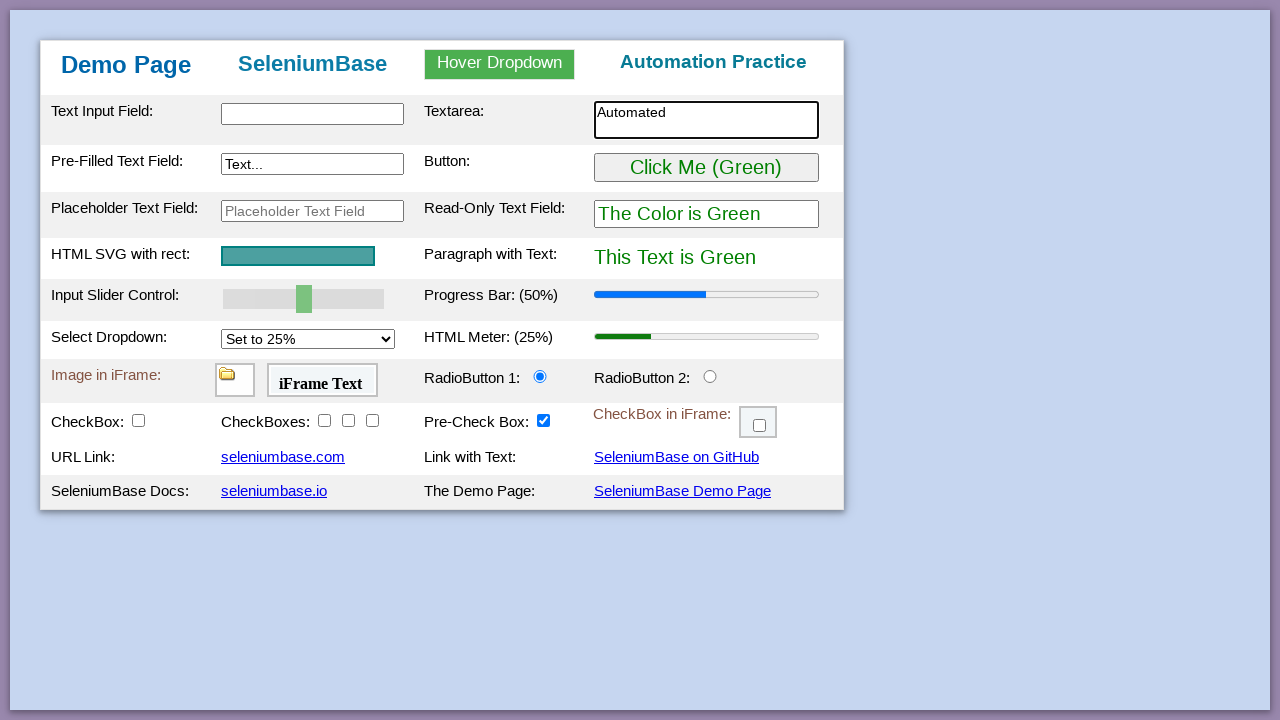

Verified green text content is present
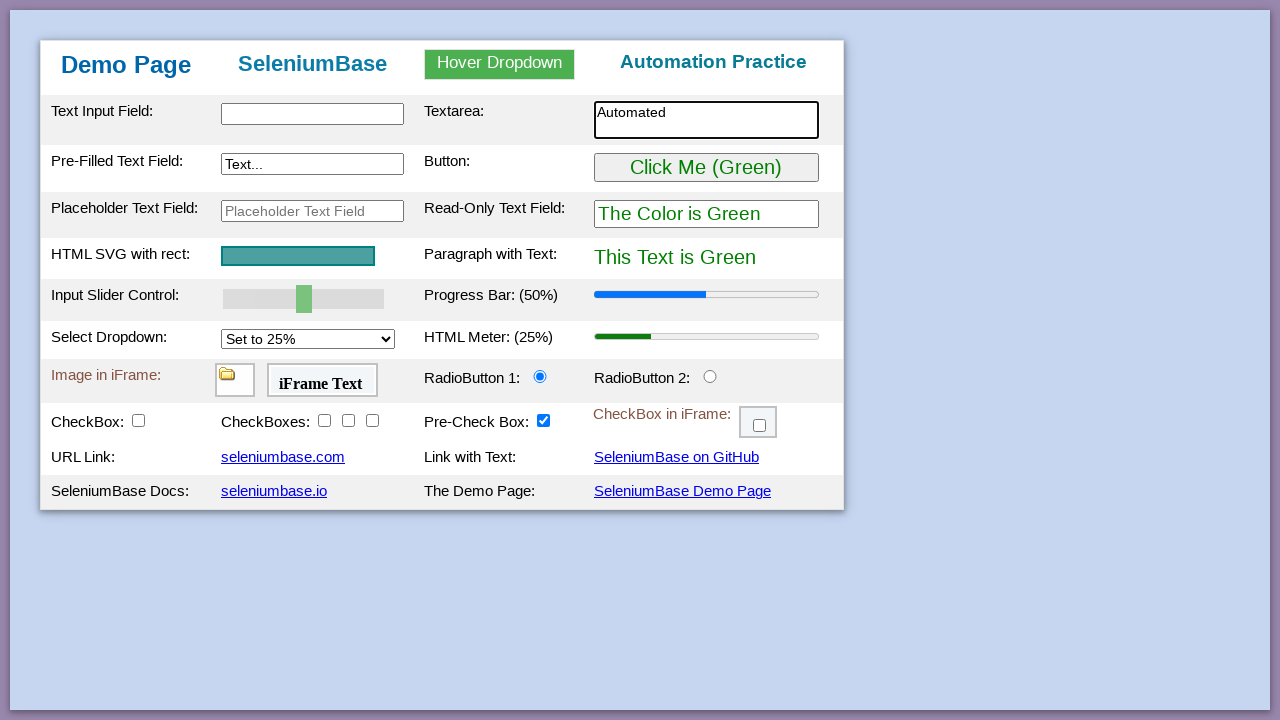

Clicked myButton to trigger text change at (706, 168) on #myButton
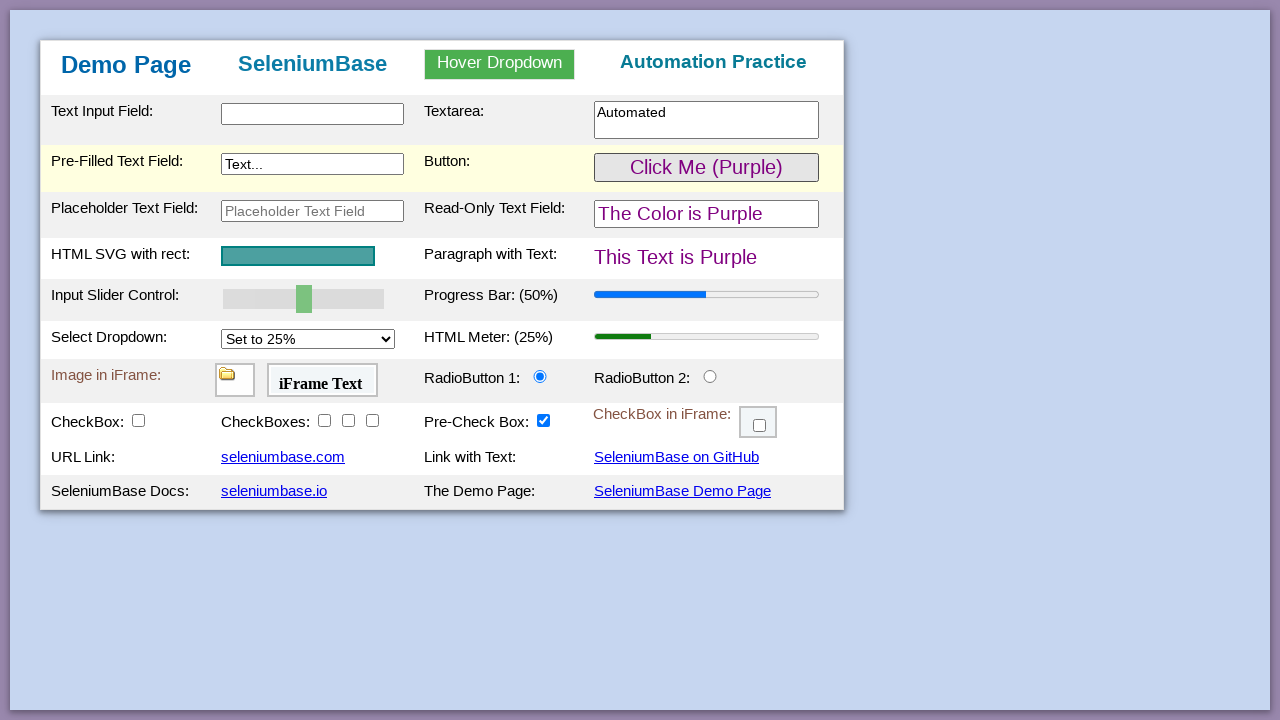

Verified purple text content is present after button click
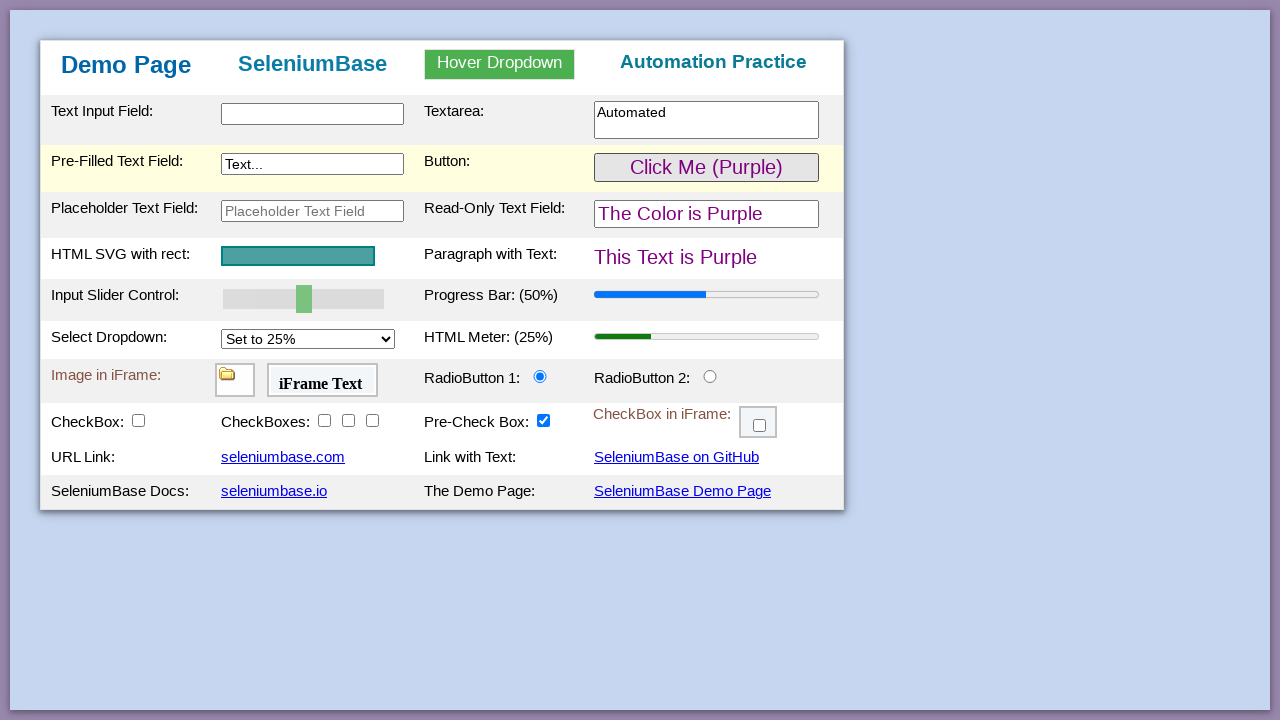

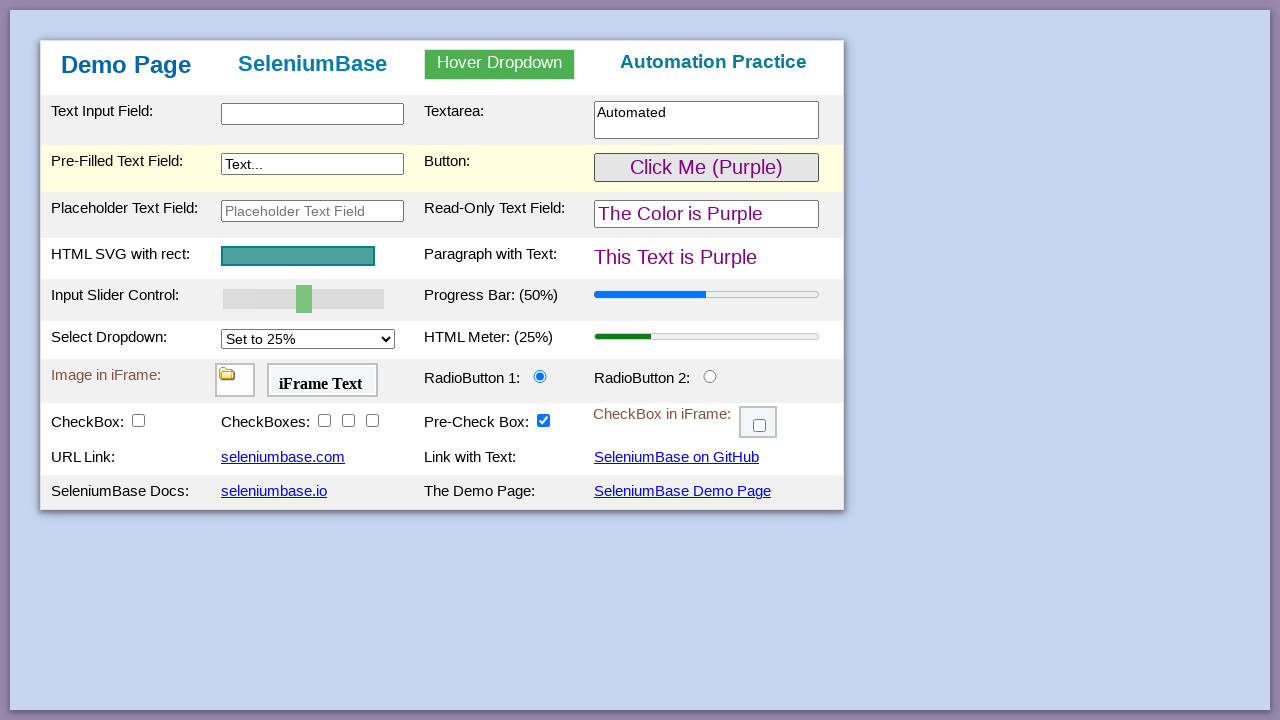